Tests page scrolling functionality by scrolling to the bottom of the page and then scrolling back to the top using JavaScript execution.

Starting URL: https://www.w3schools.com/

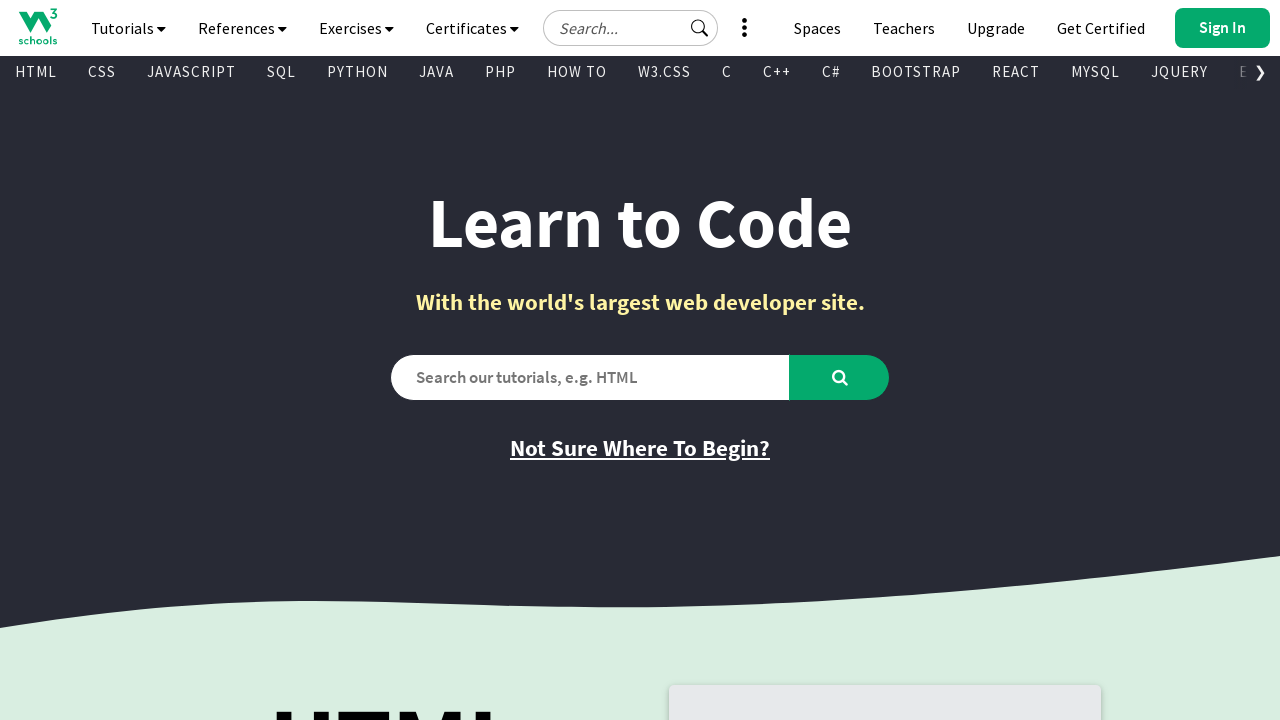

Scrolled to the bottom of the page using JavaScript
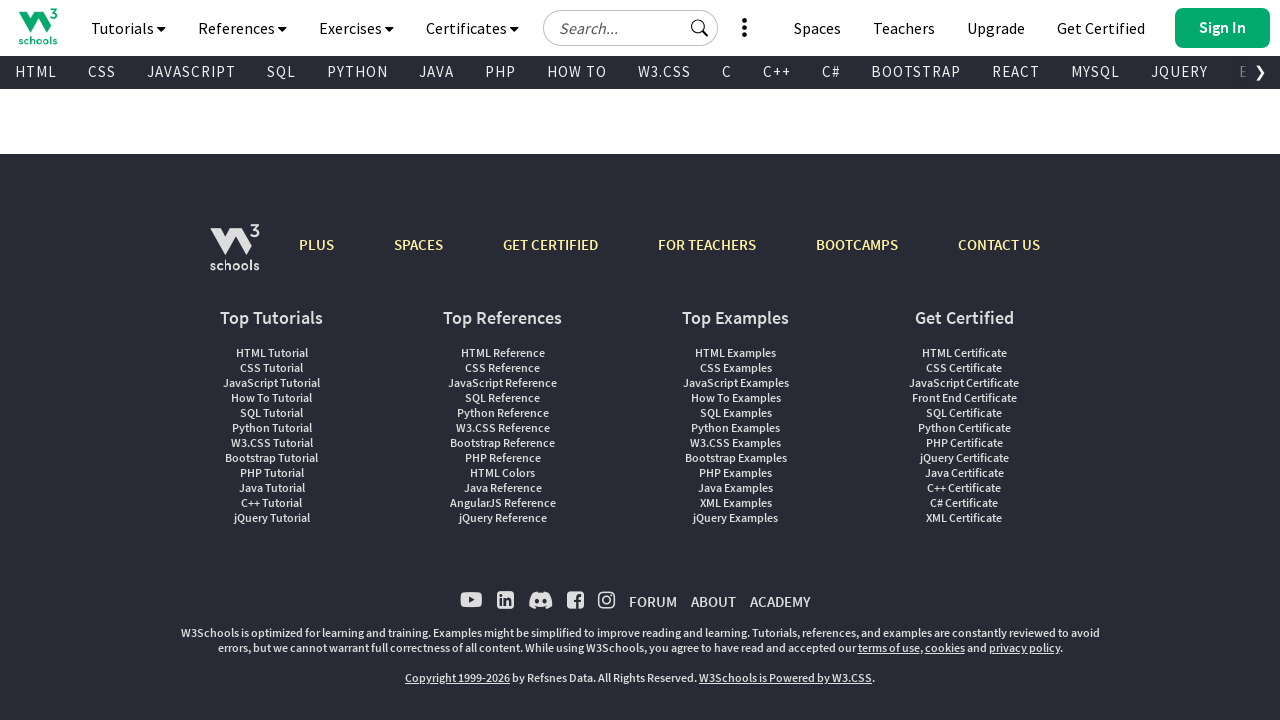

Waited 2 seconds for scroll animation to complete
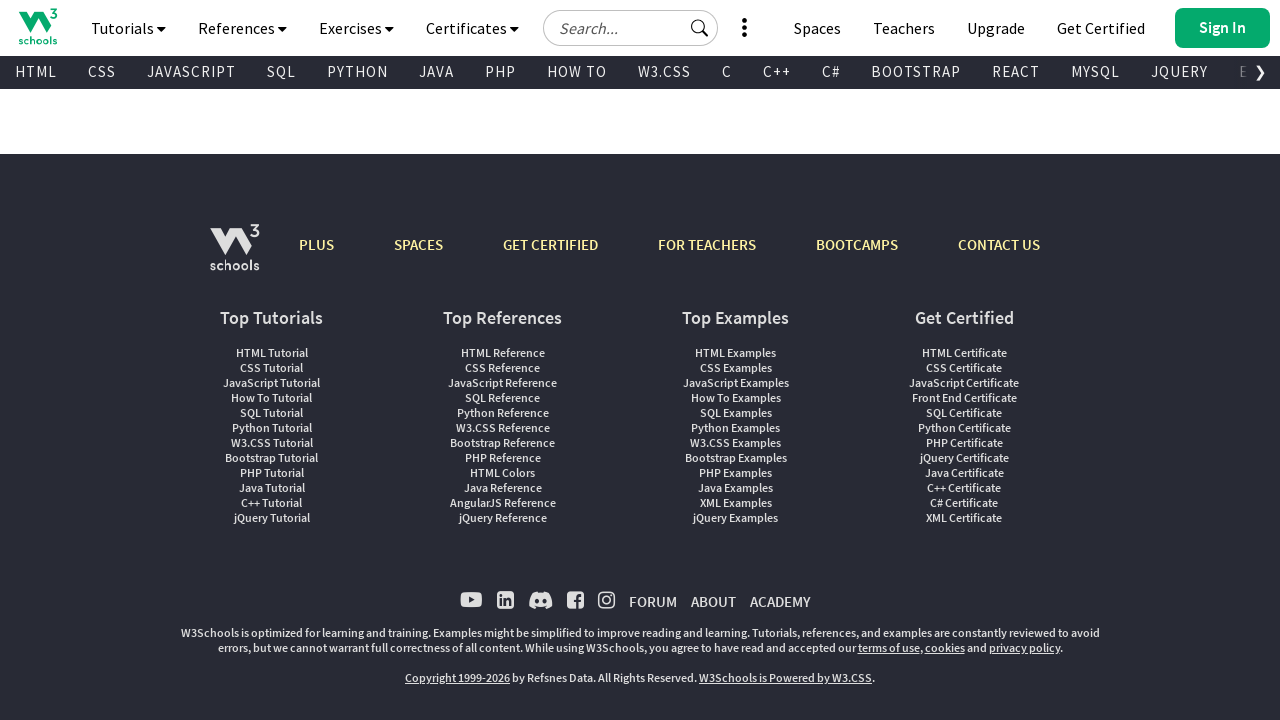

Scrolled back to the top of the page using JavaScript
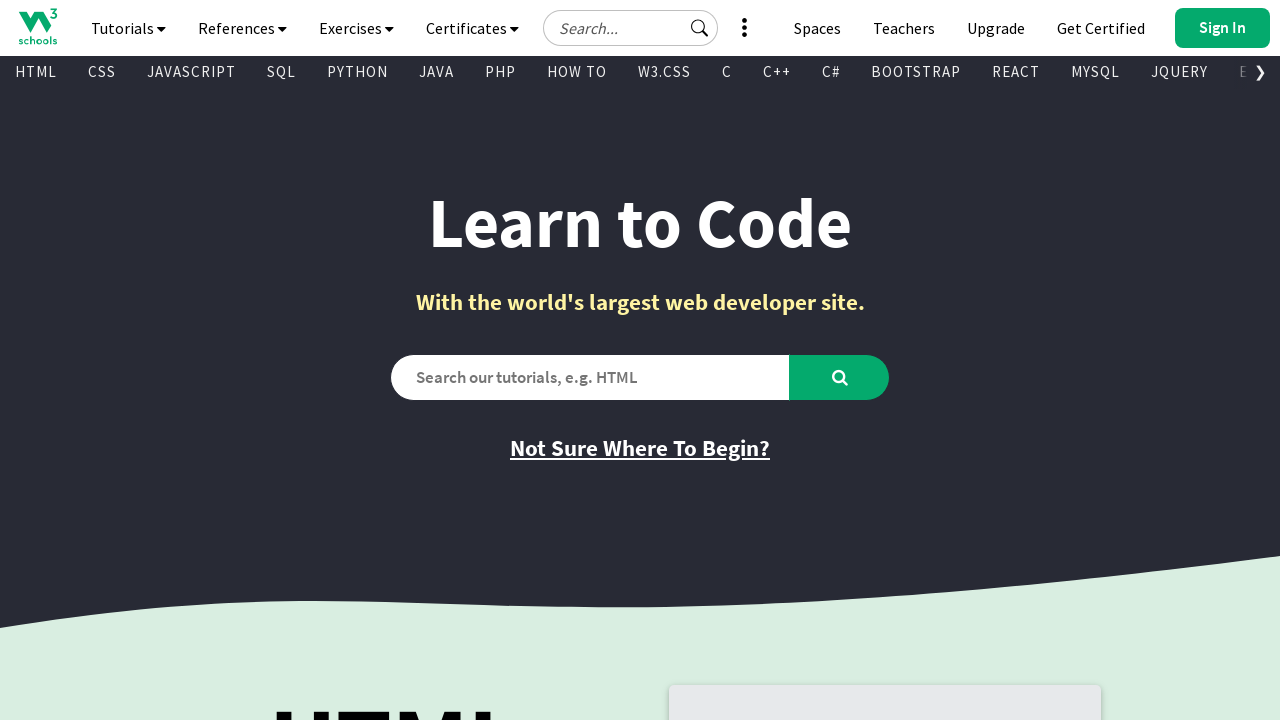

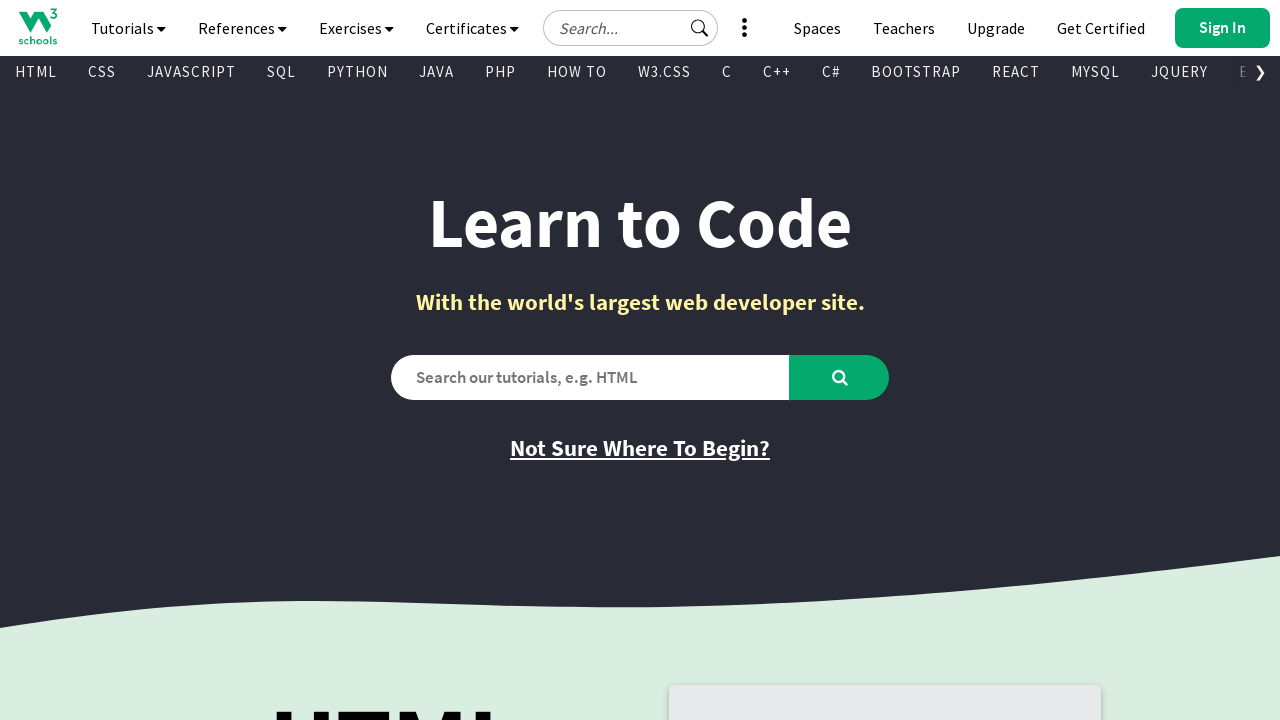